Tests a sign-up form by filling in first name, last name, and email fields, then submitting the form

Starting URL: http://secure-retreat-92358.herokuapp.com/

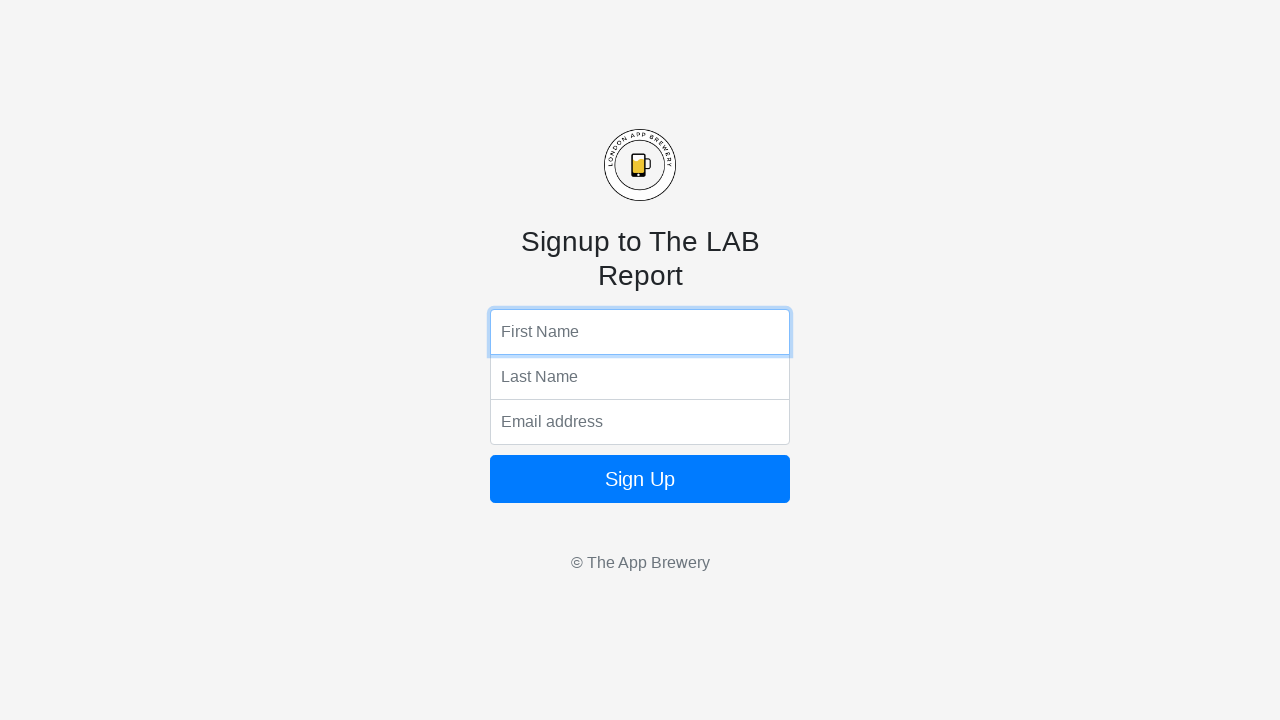

Filled first name field with 'John' on input[name='fName']
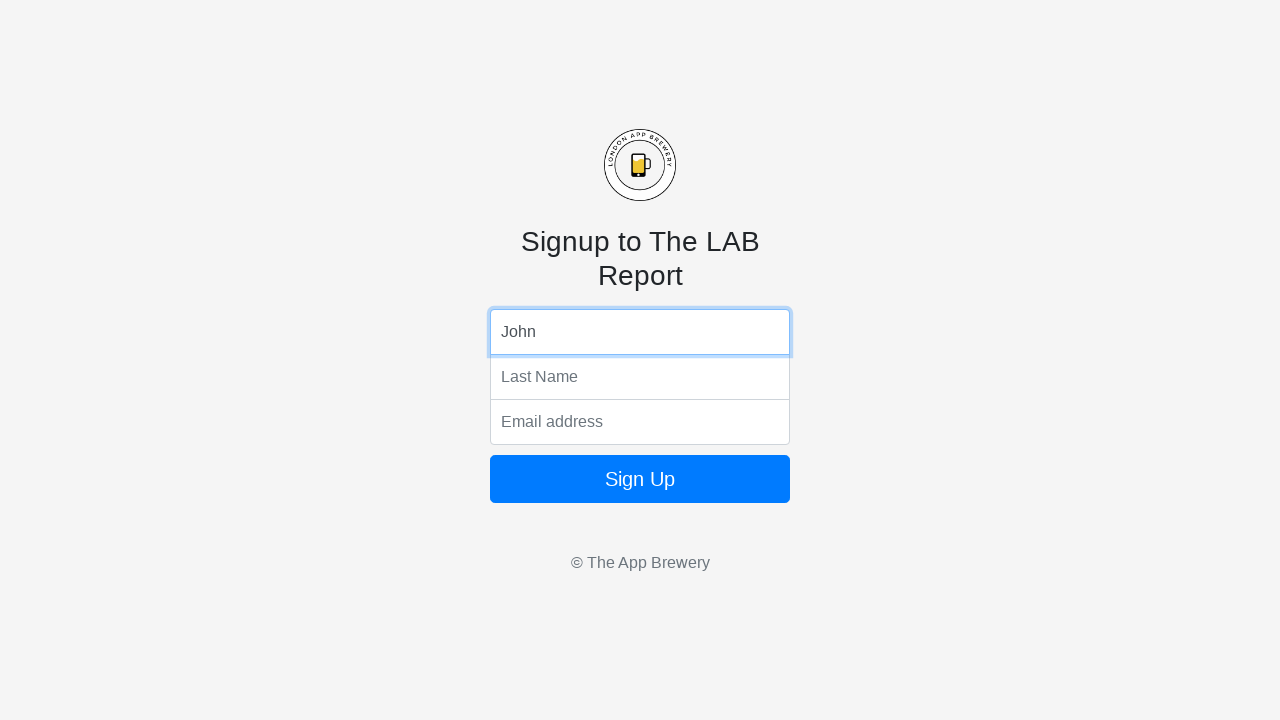

Filled last name field with 'Smith' on input[name='lName']
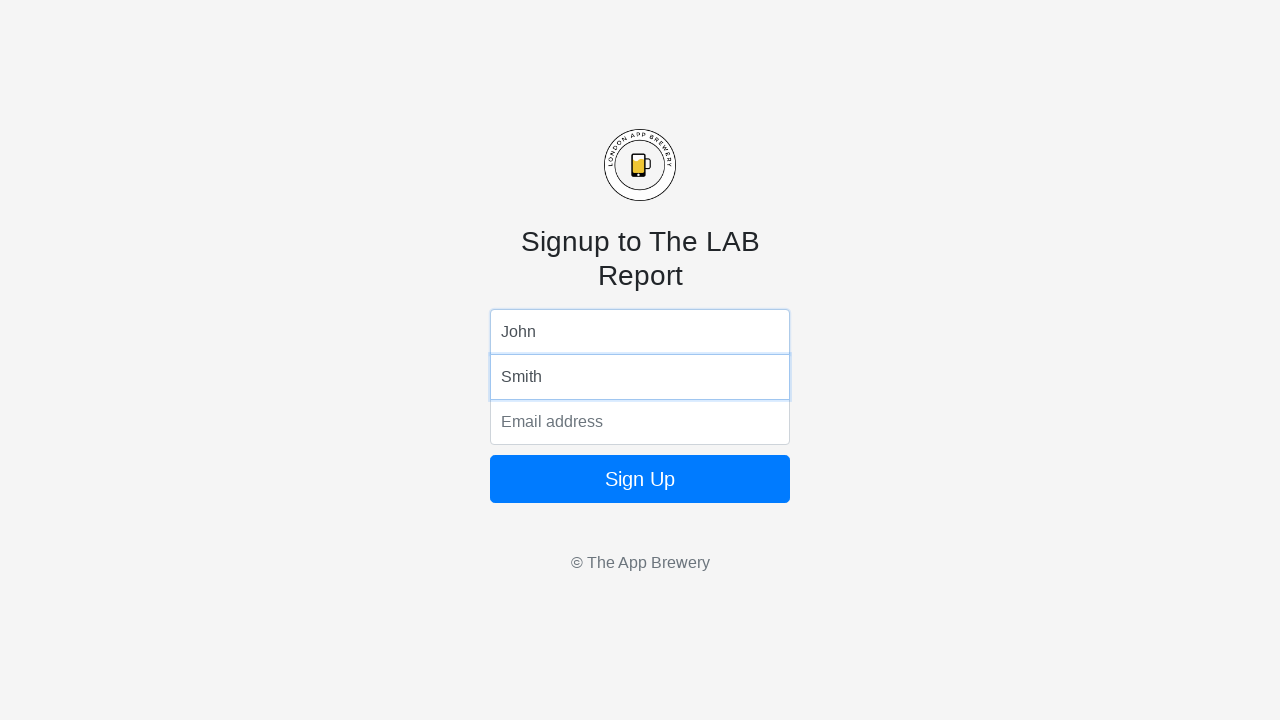

Filled email field with 'john.smith@example.com' on input[name='email']
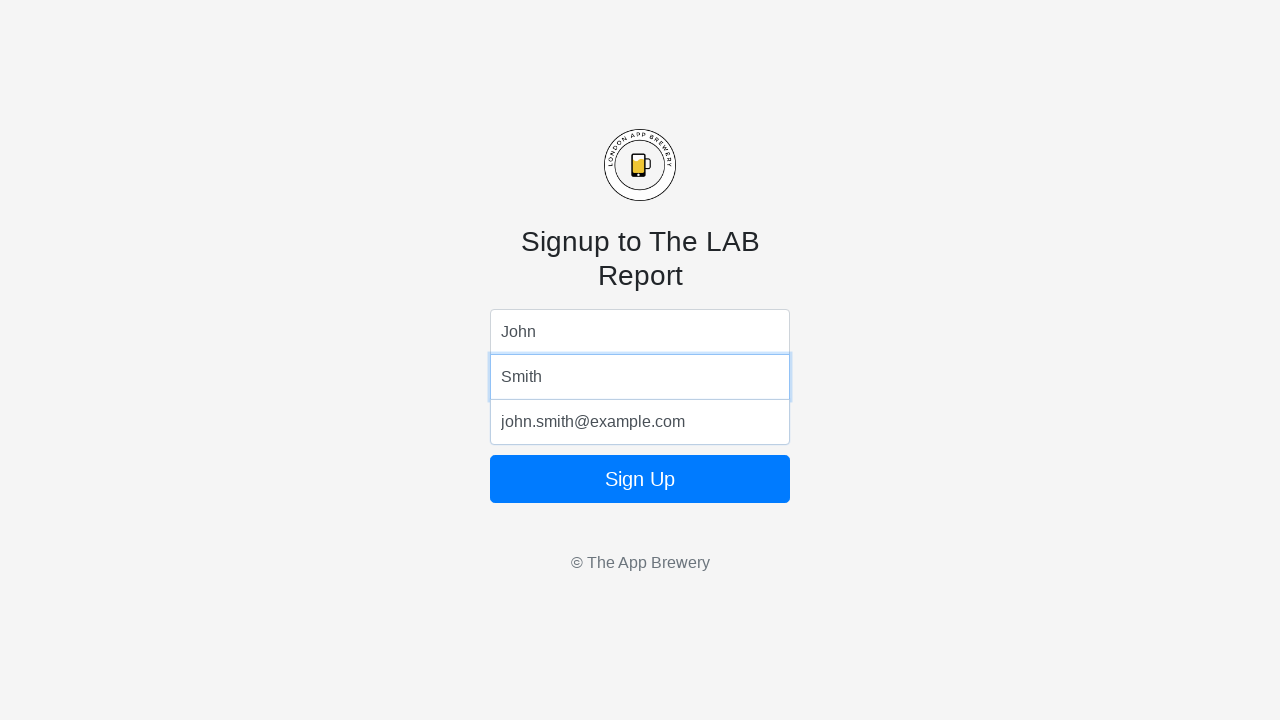

Clicked sign up button to submit the form at (640, 479) on .btn-primary
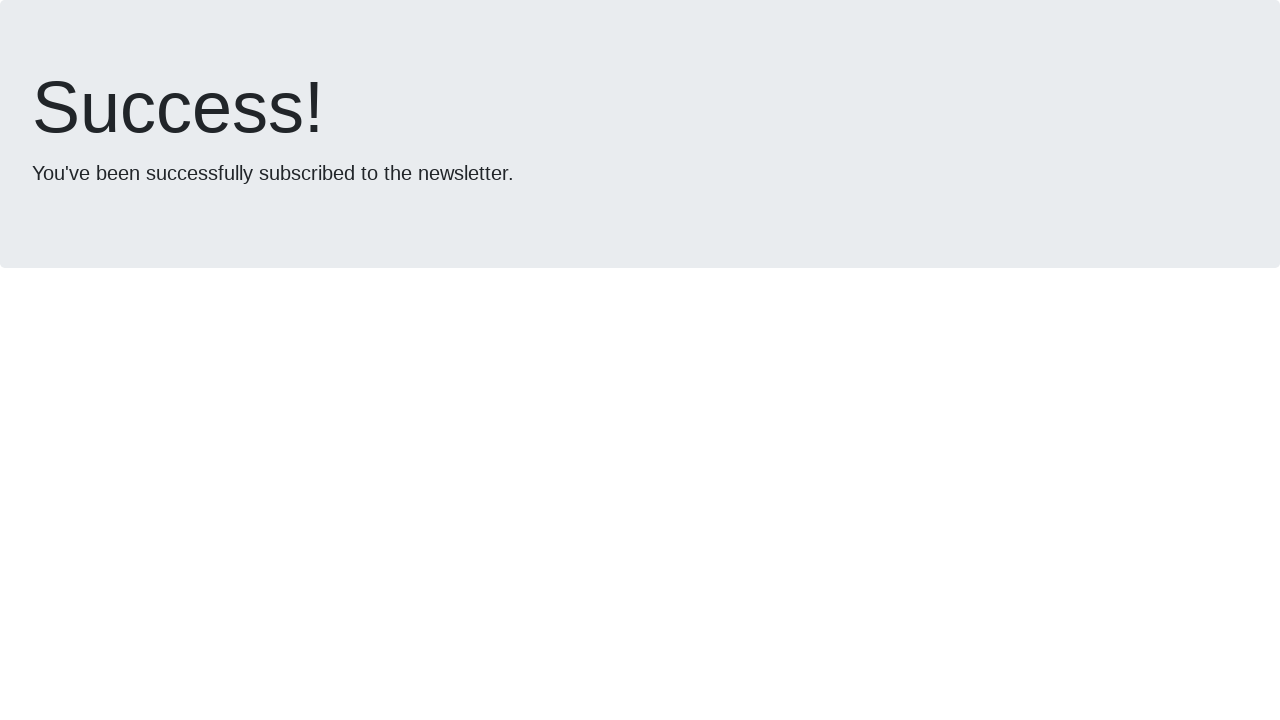

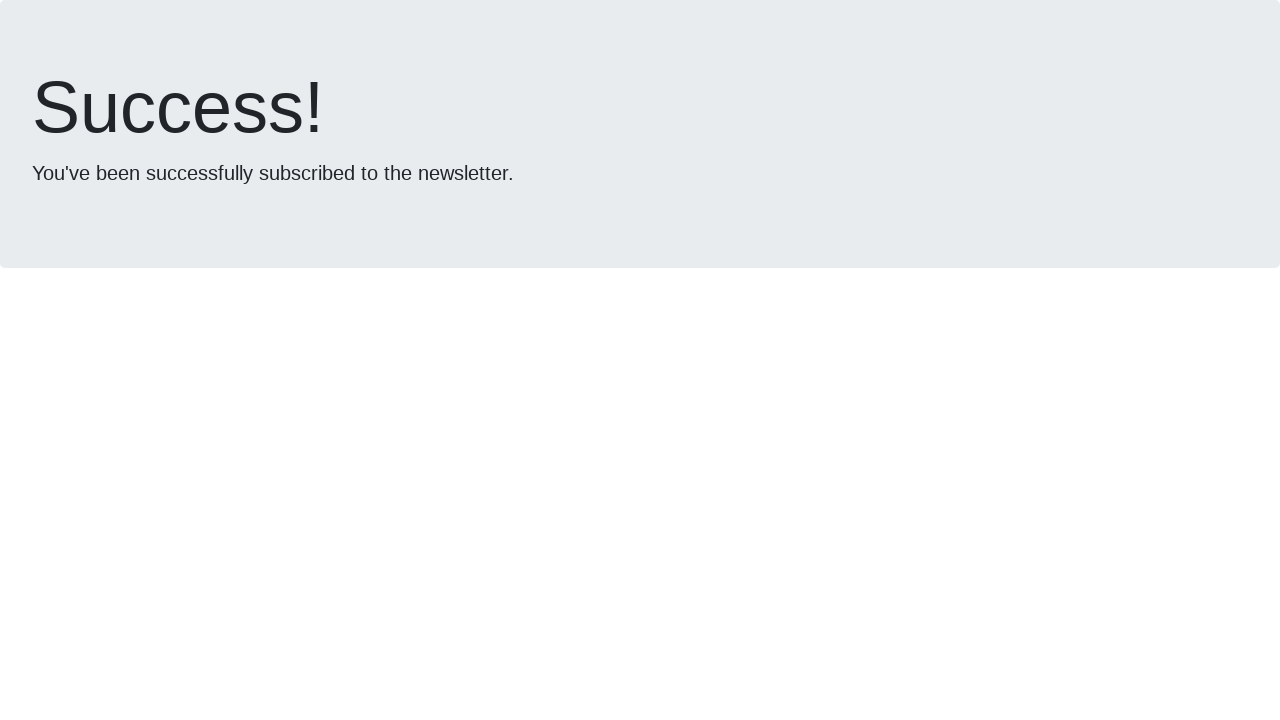